Tests the search functionality on Python.org by entering a search query "pycon" and verifying results are returned.

Starting URL: http://www.python.org

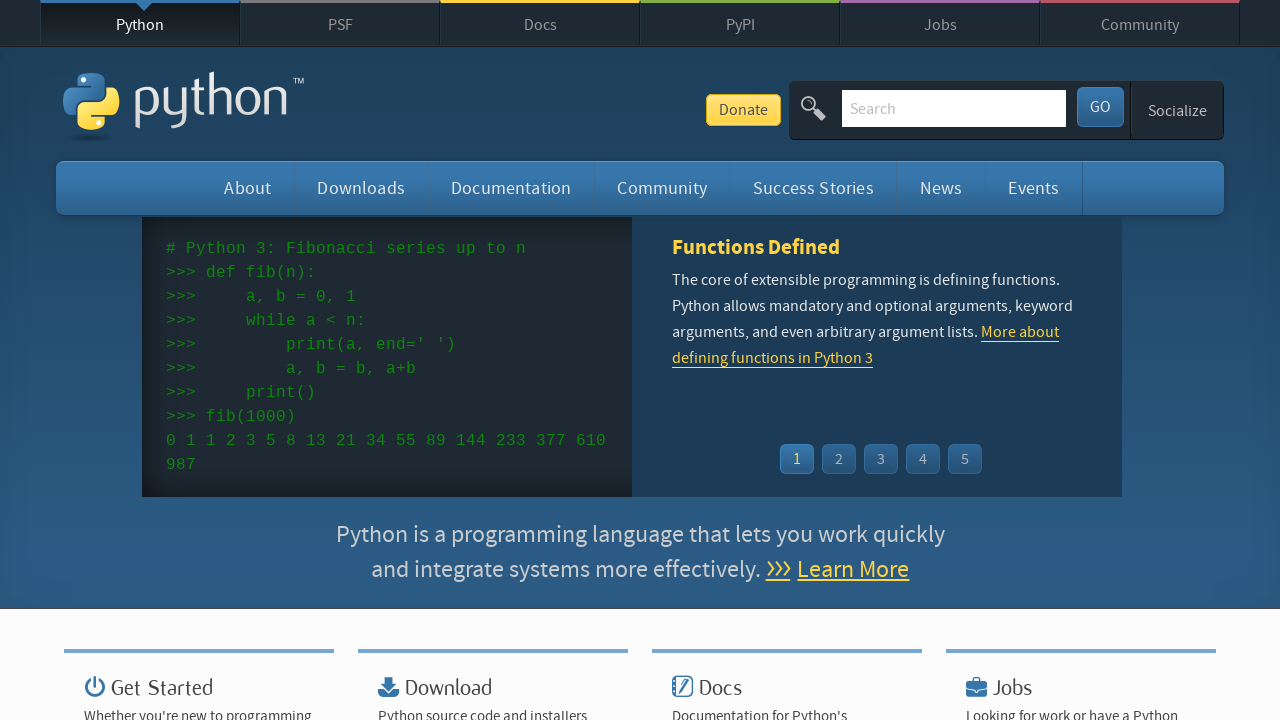

Waited for Python.org page to load (domcontentloaded)
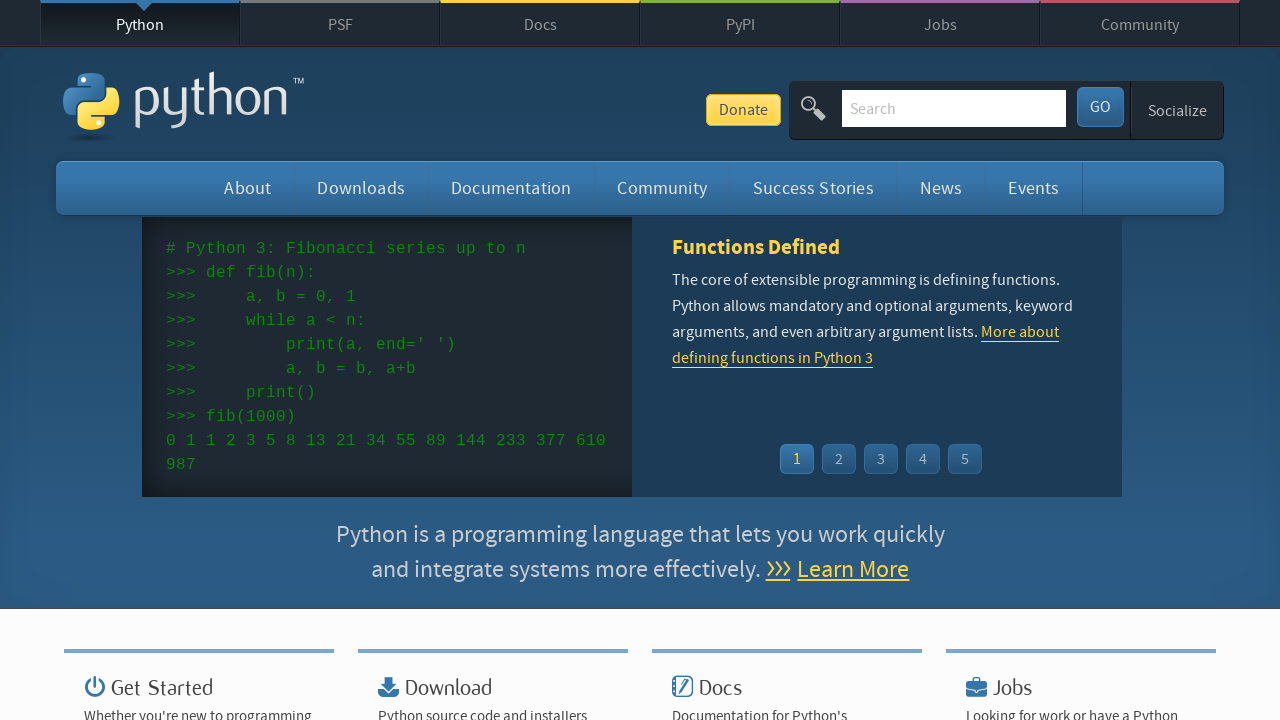

Filled search input with 'pycon' on input[name='q']
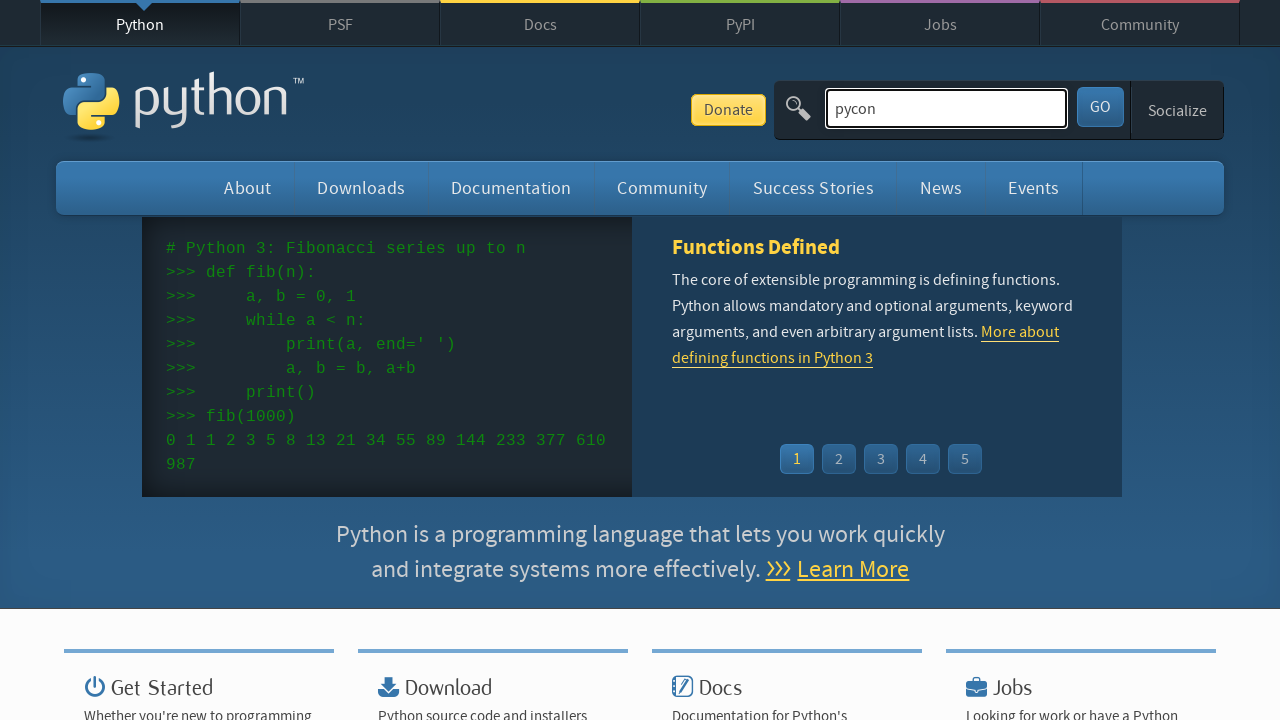

Pressed Enter to submit search query on input[name='q']
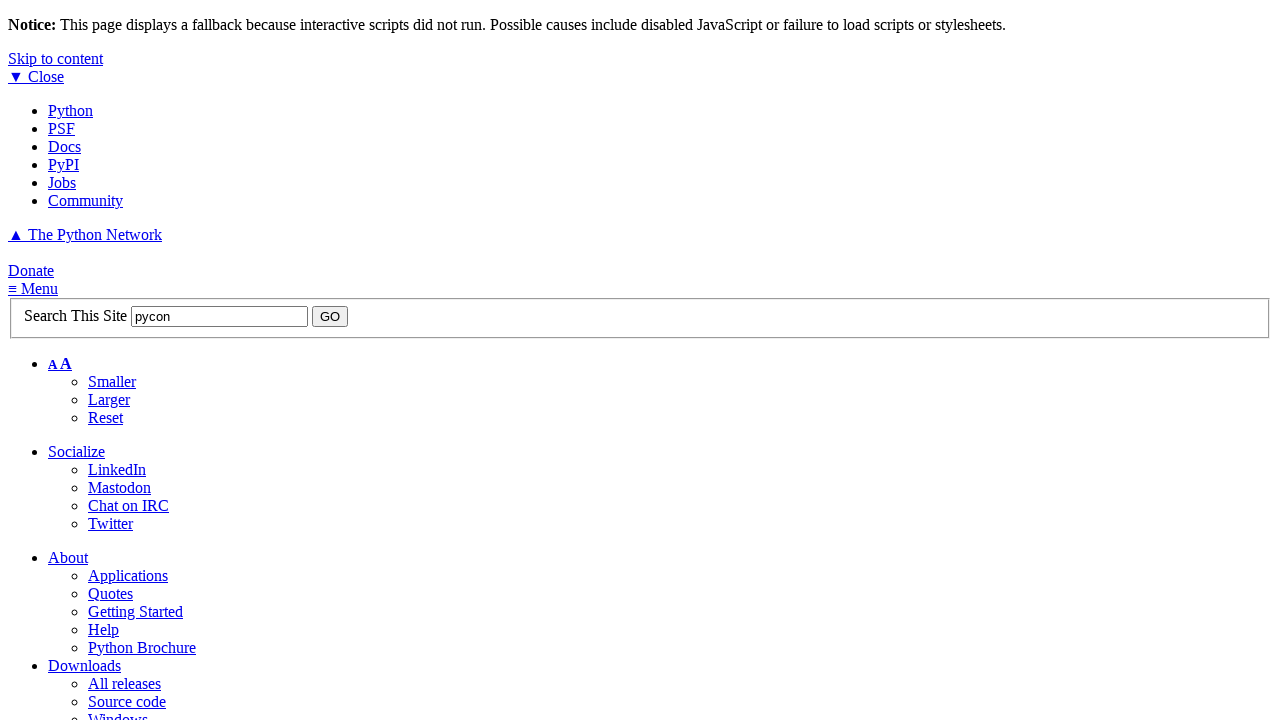

Search results page loaded (domcontentloaded)
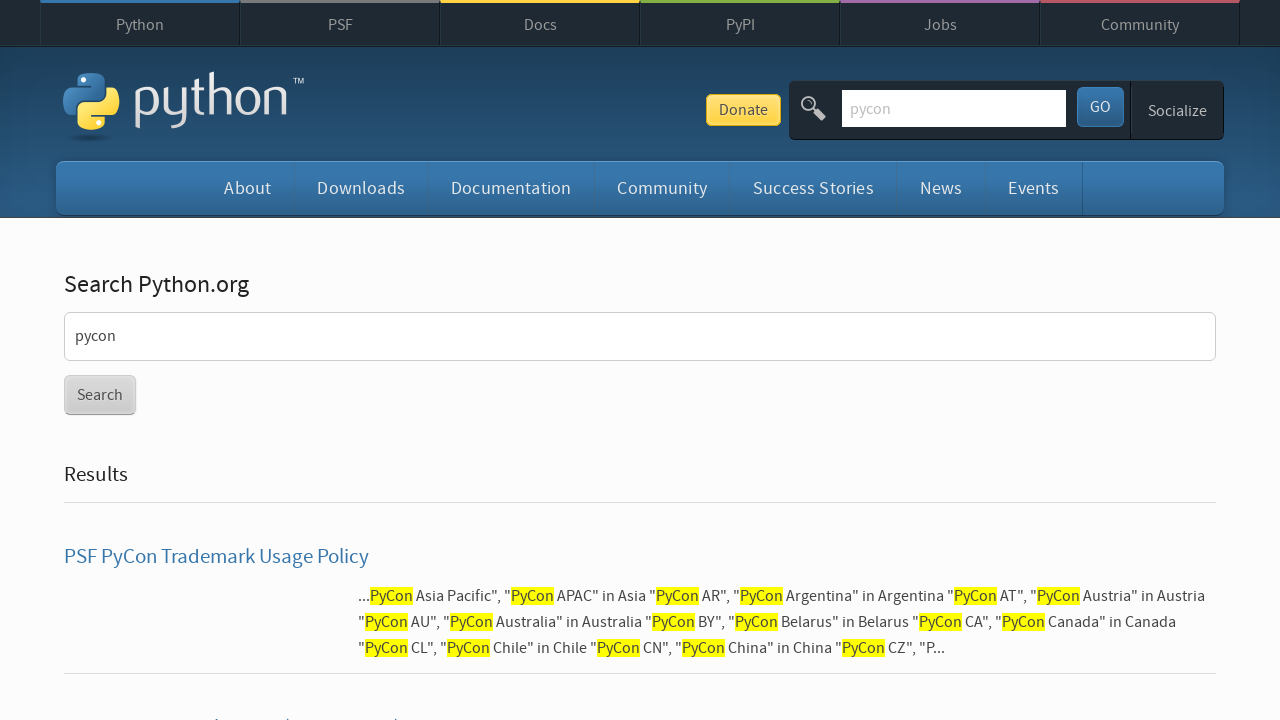

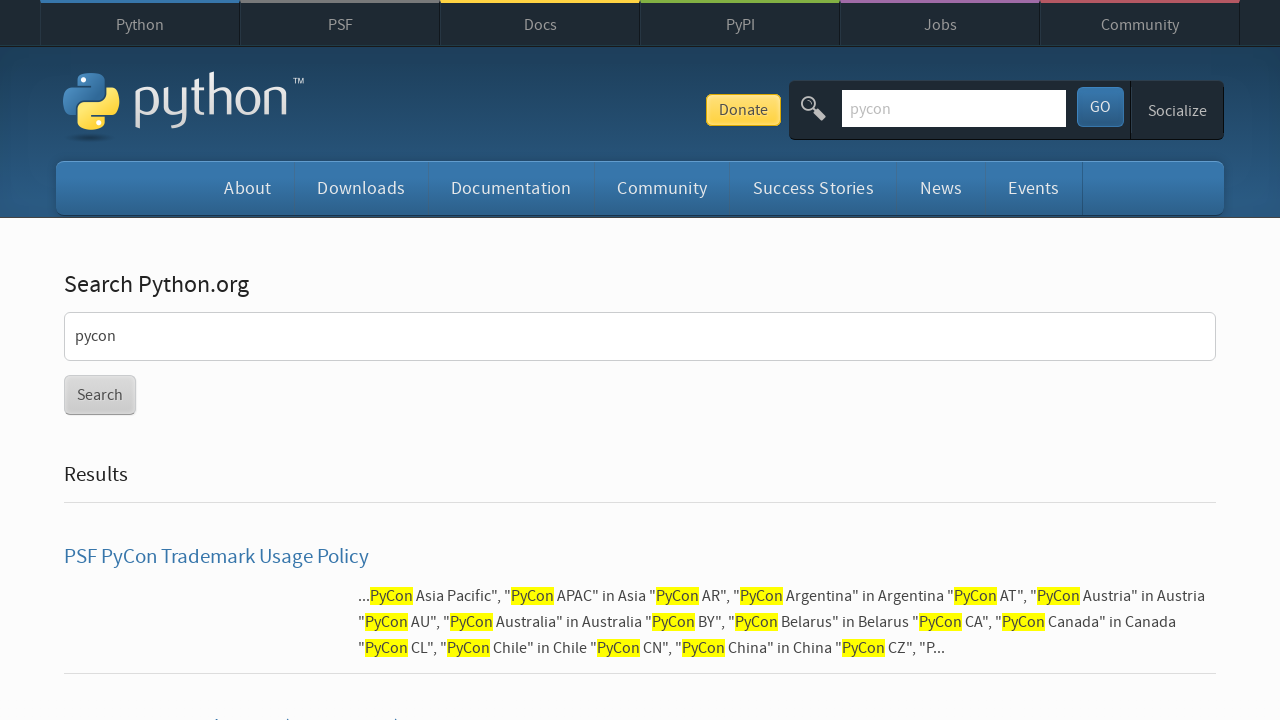